Tests handling of browser tabs by clicking a link that opens a new window/tab and verifying the new tab's title and content

Starting URL: https://the-internet.herokuapp.com/windows

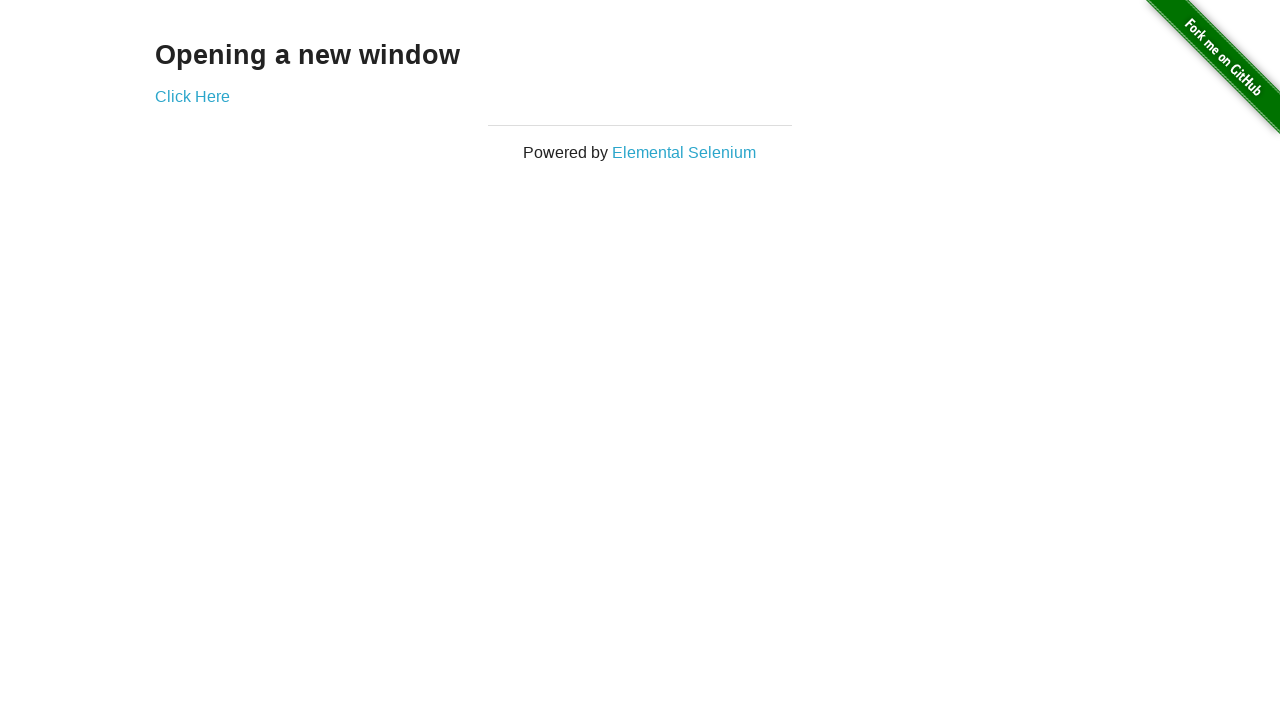

Clicked 'Click Here' link and new tab opened at (192, 96) on xpath=//a[normalize-space()="Click Here"]
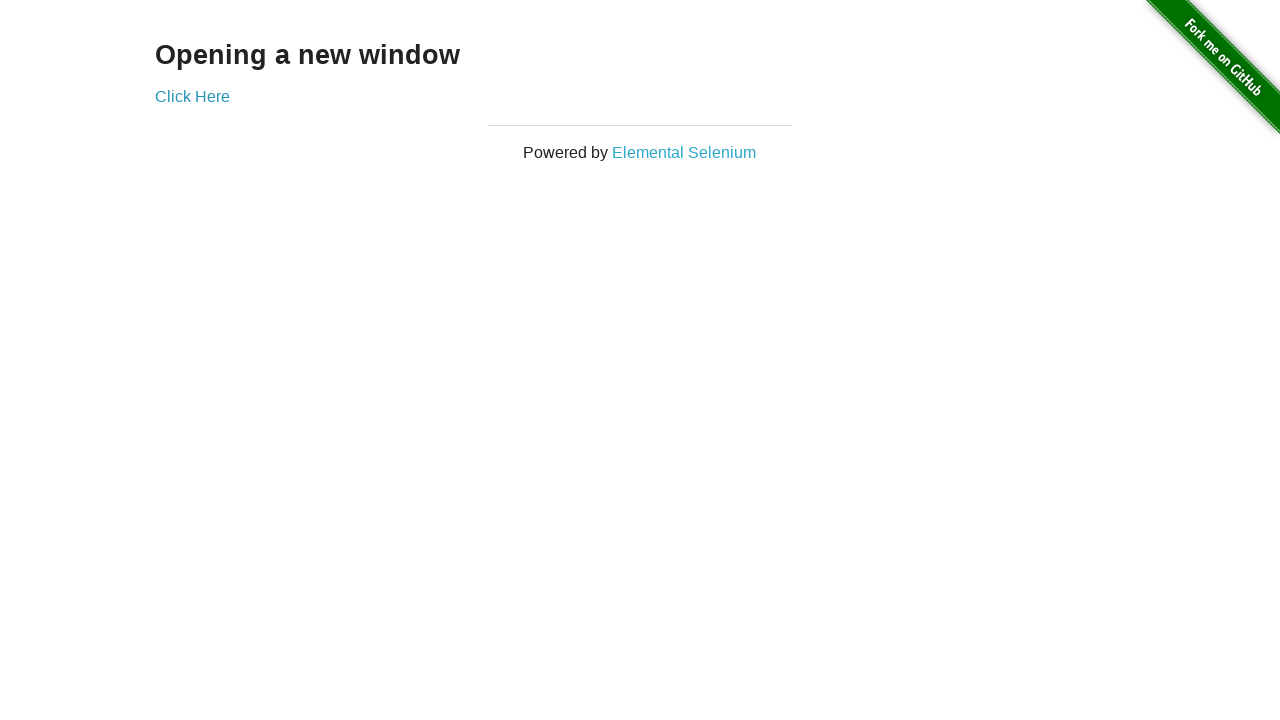

New tab finished loading
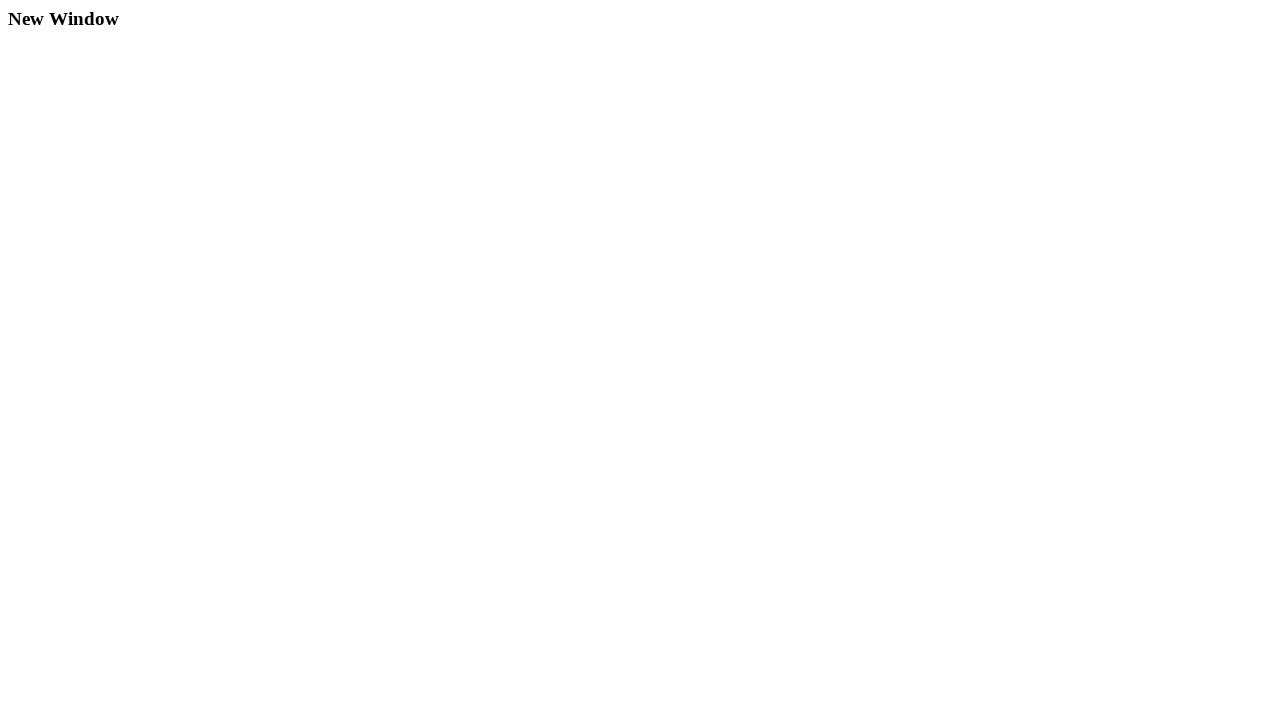

Retrieved text from new tab: 'New Window'
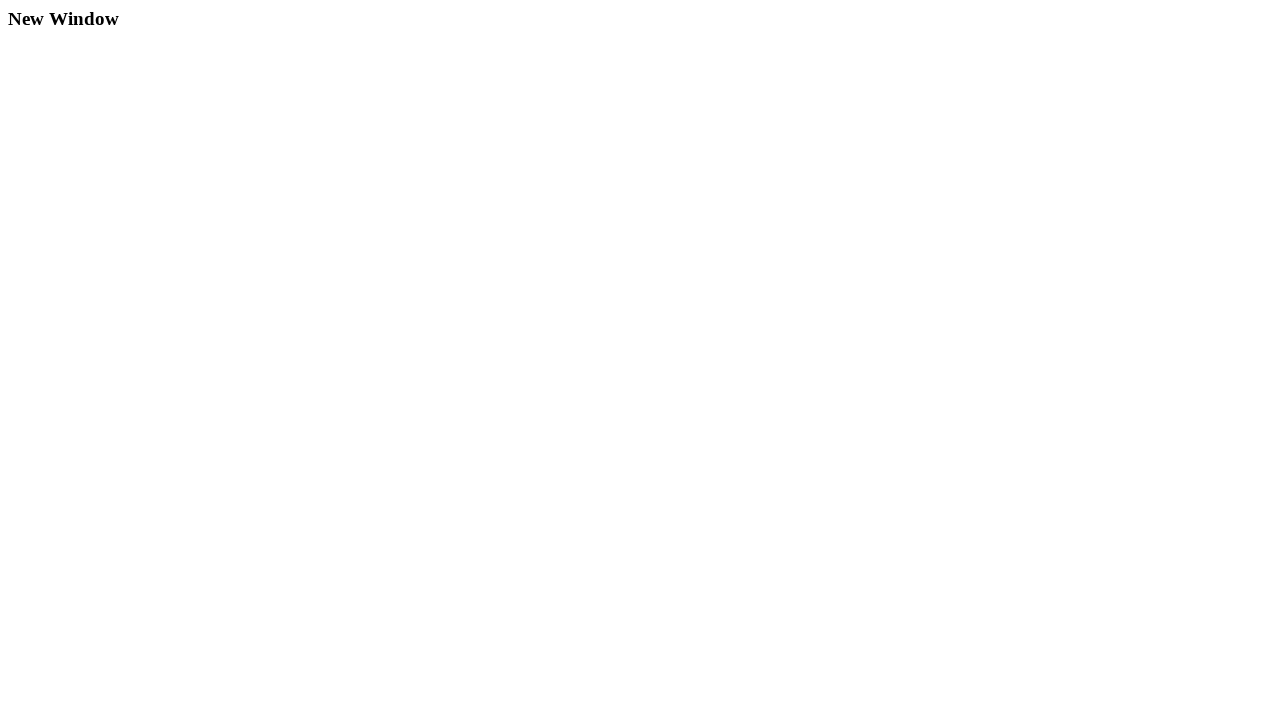

Verified new tab title is 'New Window'
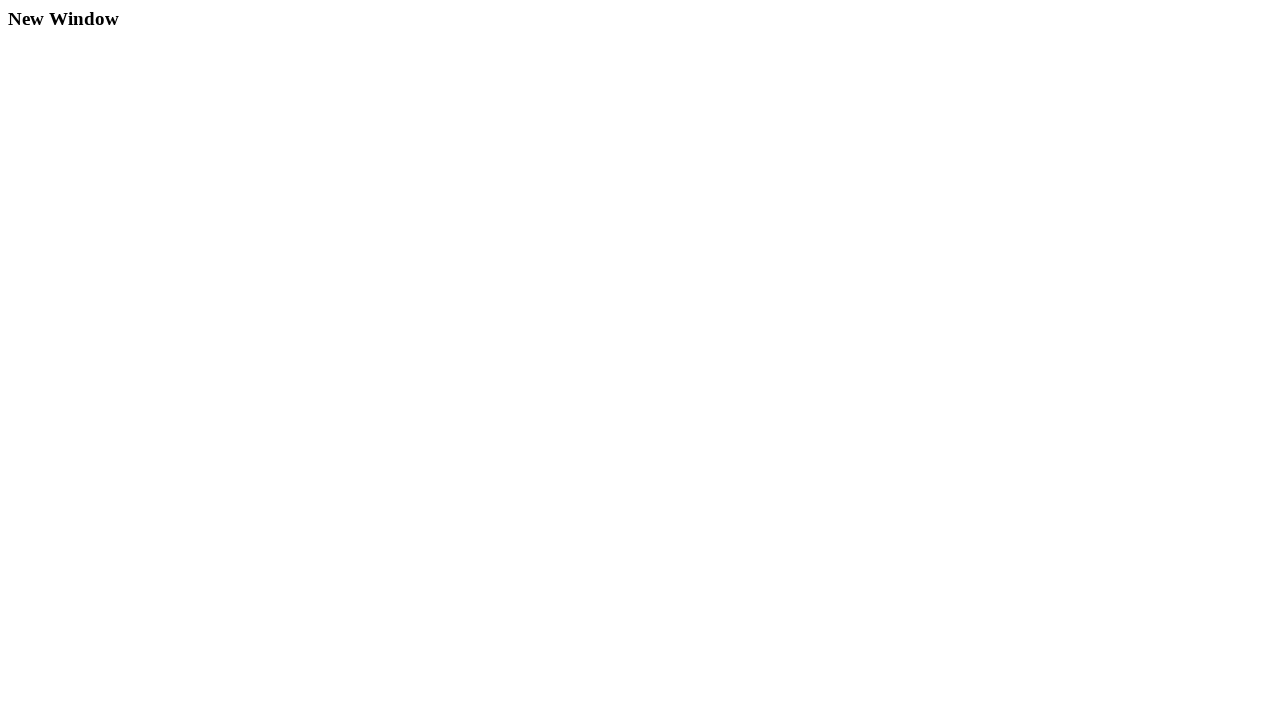

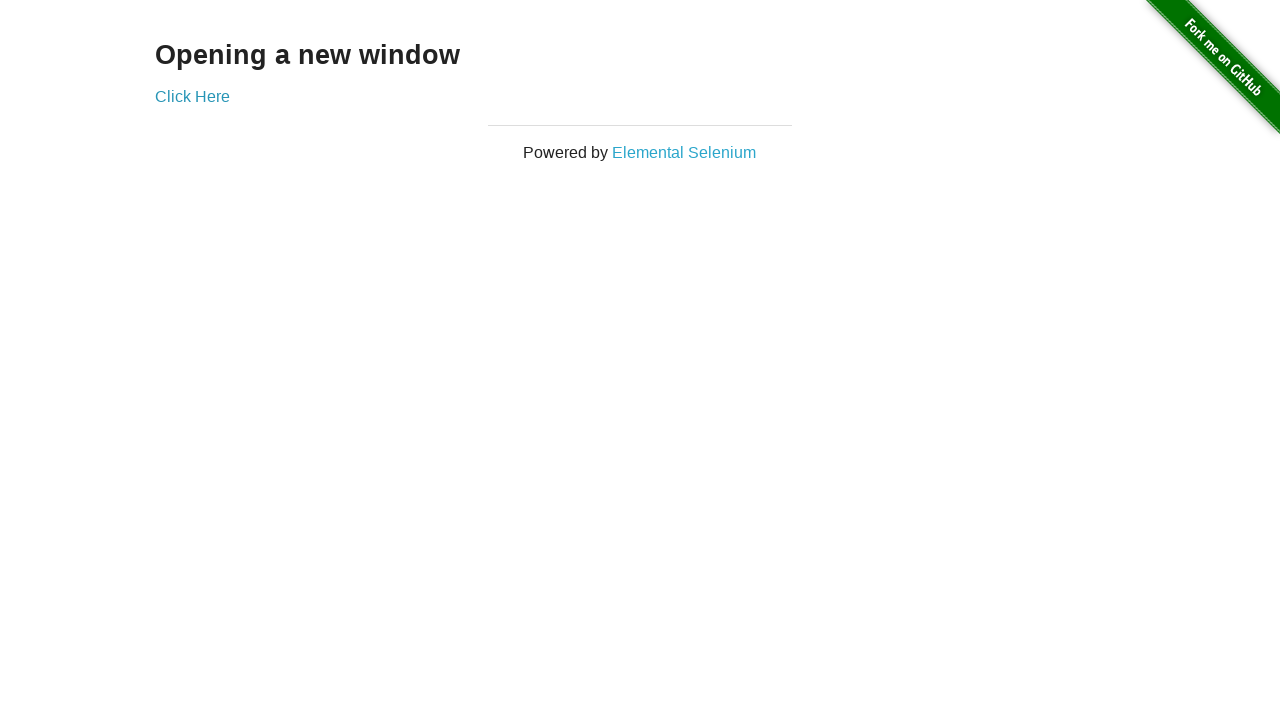